Navigates to the historic CERN info page, clicks on the first link in the list, waits, then clicks on a paragraph element

Starting URL: http://info.cern.ch

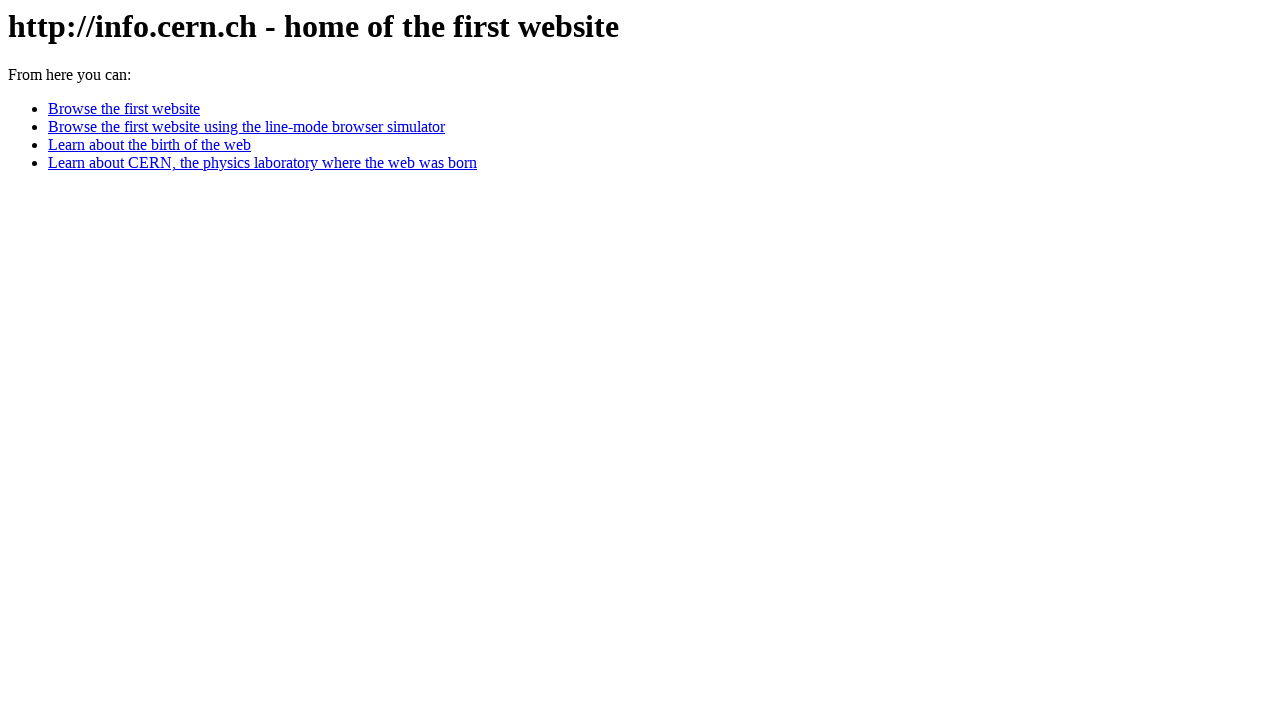

Navigated to the historic CERN info page
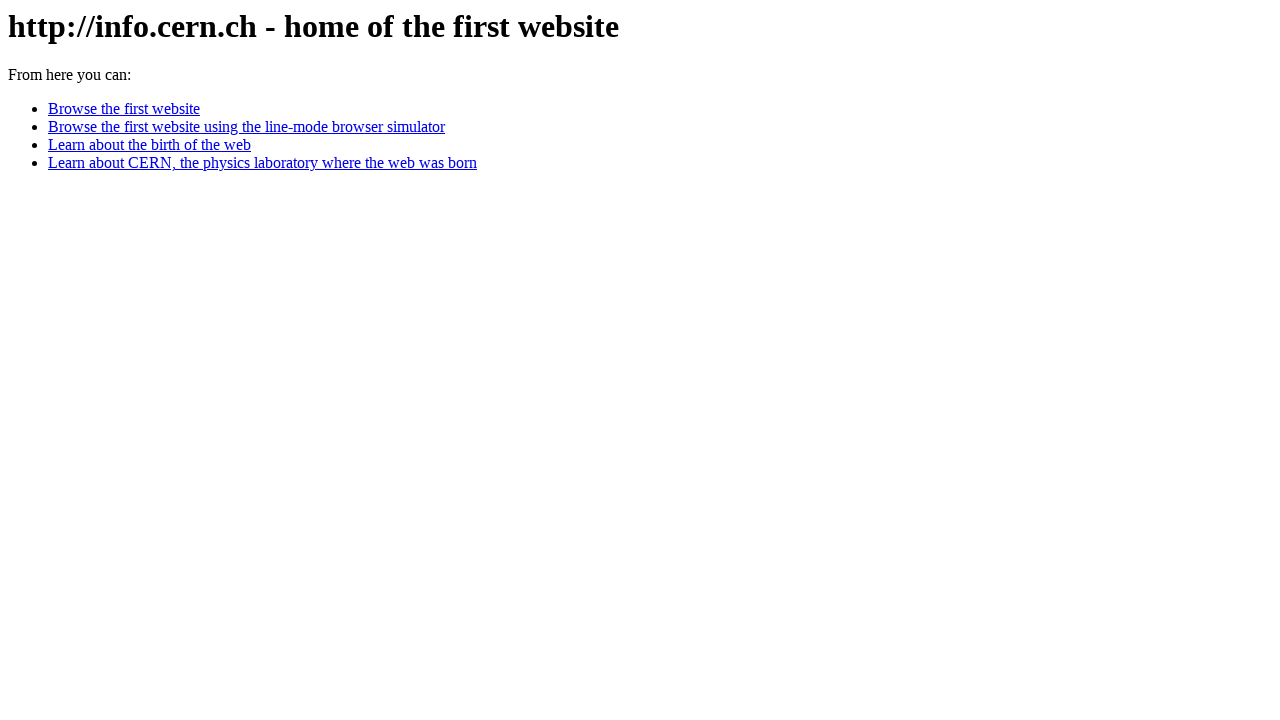

Clicked on the first link in the unordered list at (124, 109) on body > ul > li:nth-child(1) > a
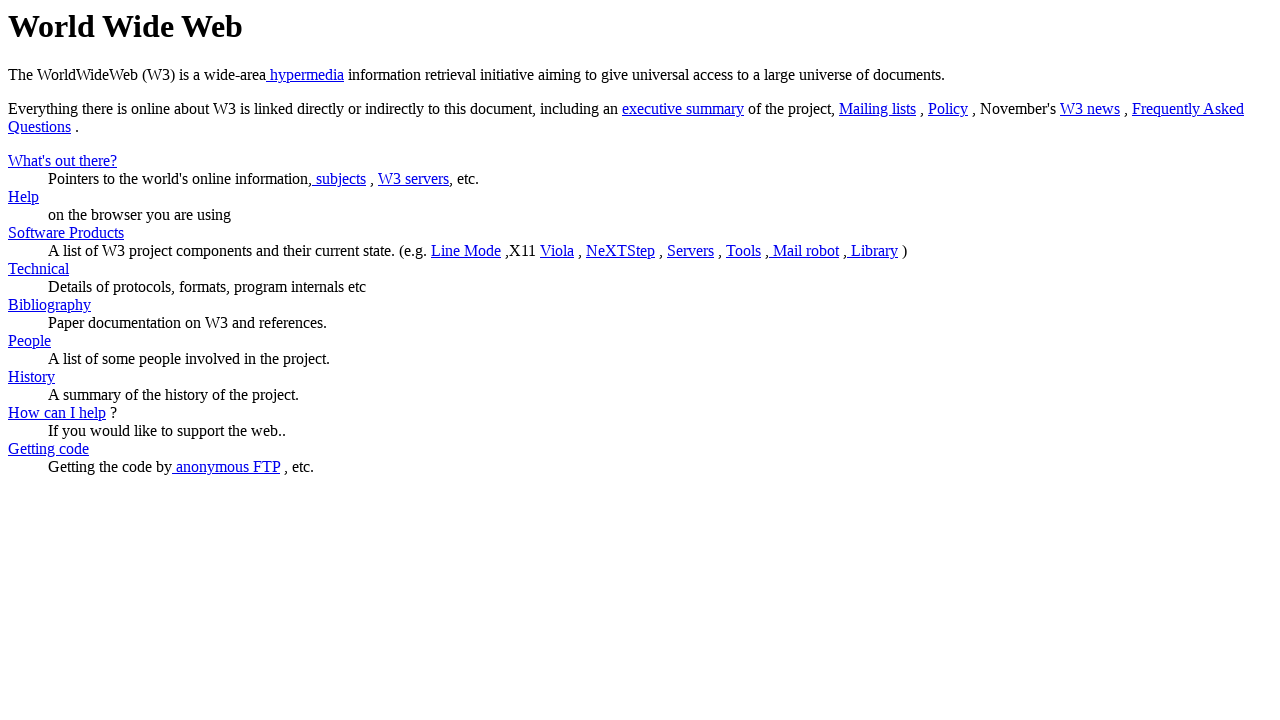

Waited for page to load after navigation
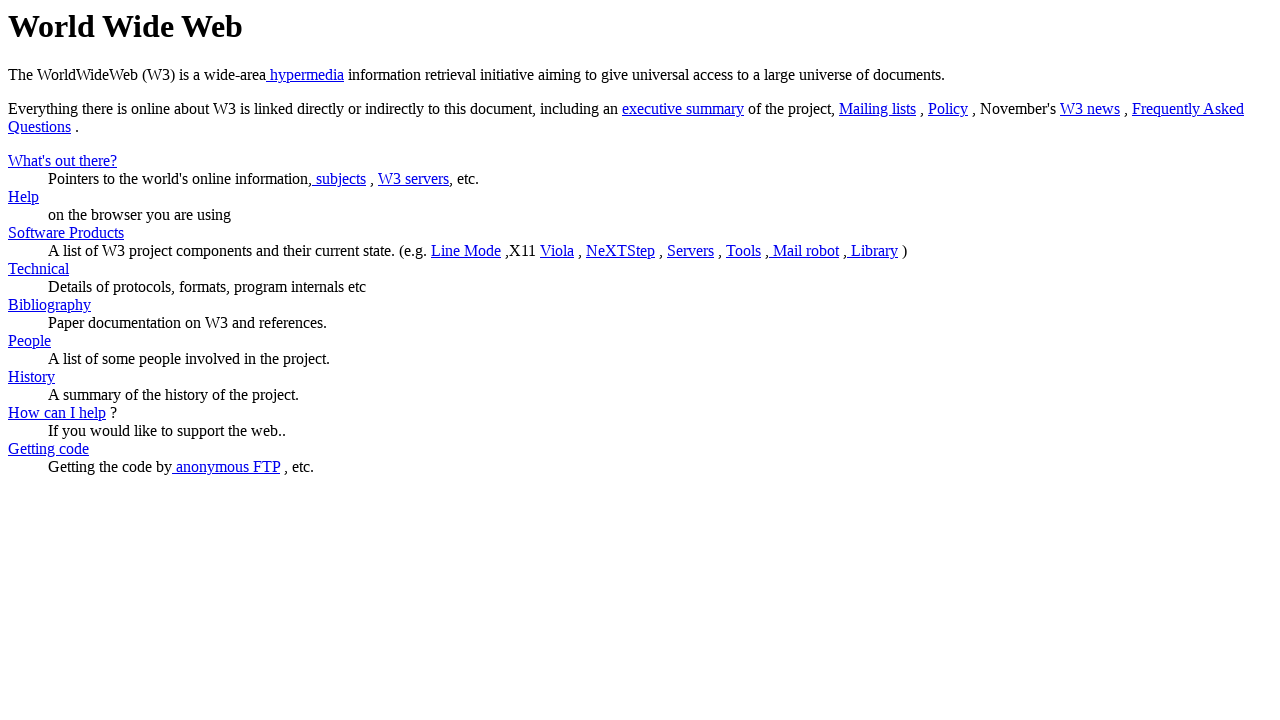

Clicked on the paragraph element in the body at (640, 118) on xpath=/html/body/p
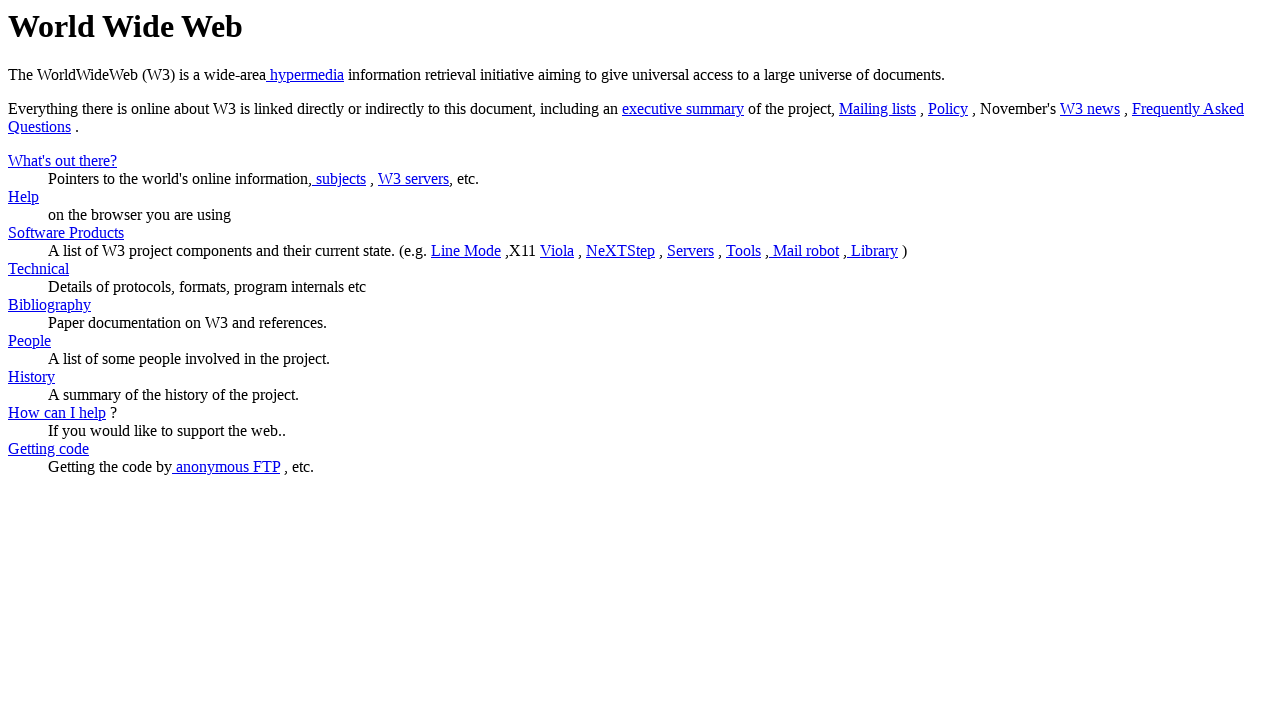

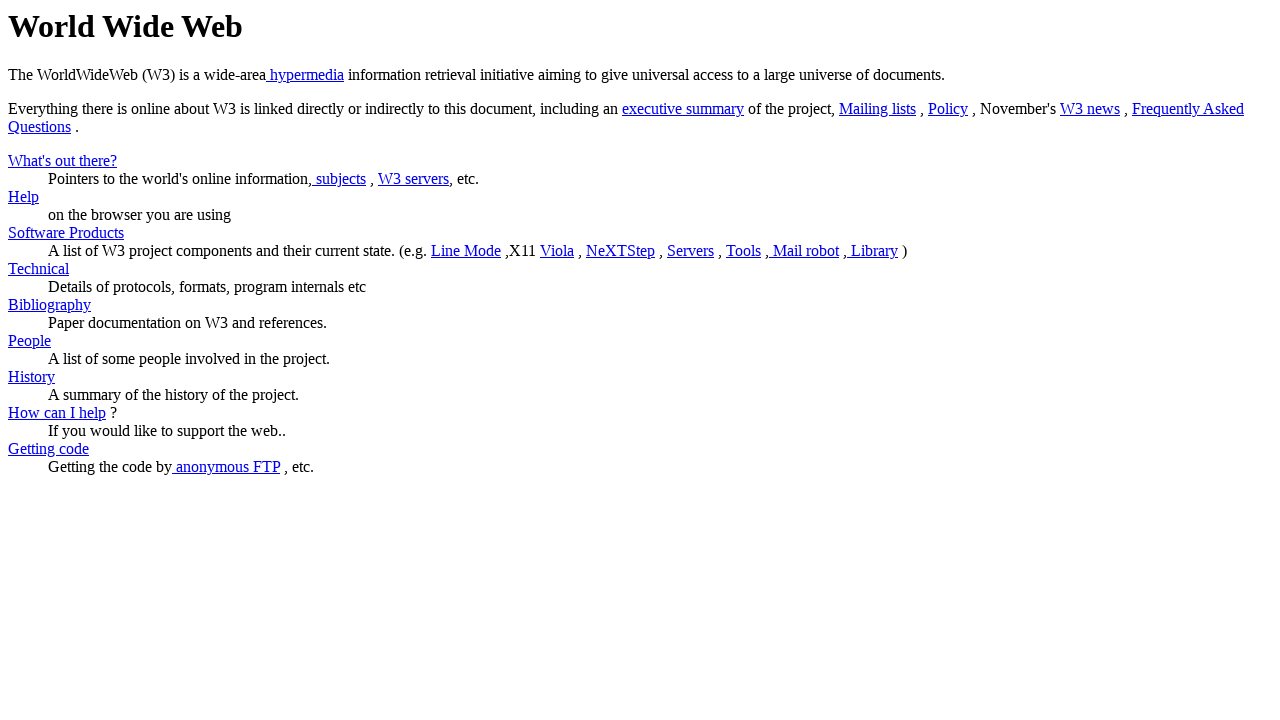